Tests iframe interaction by filling a product filter input and clicking the filter button within an embedded iframe

Starting URL: https://commitquality.com/practice-iframe

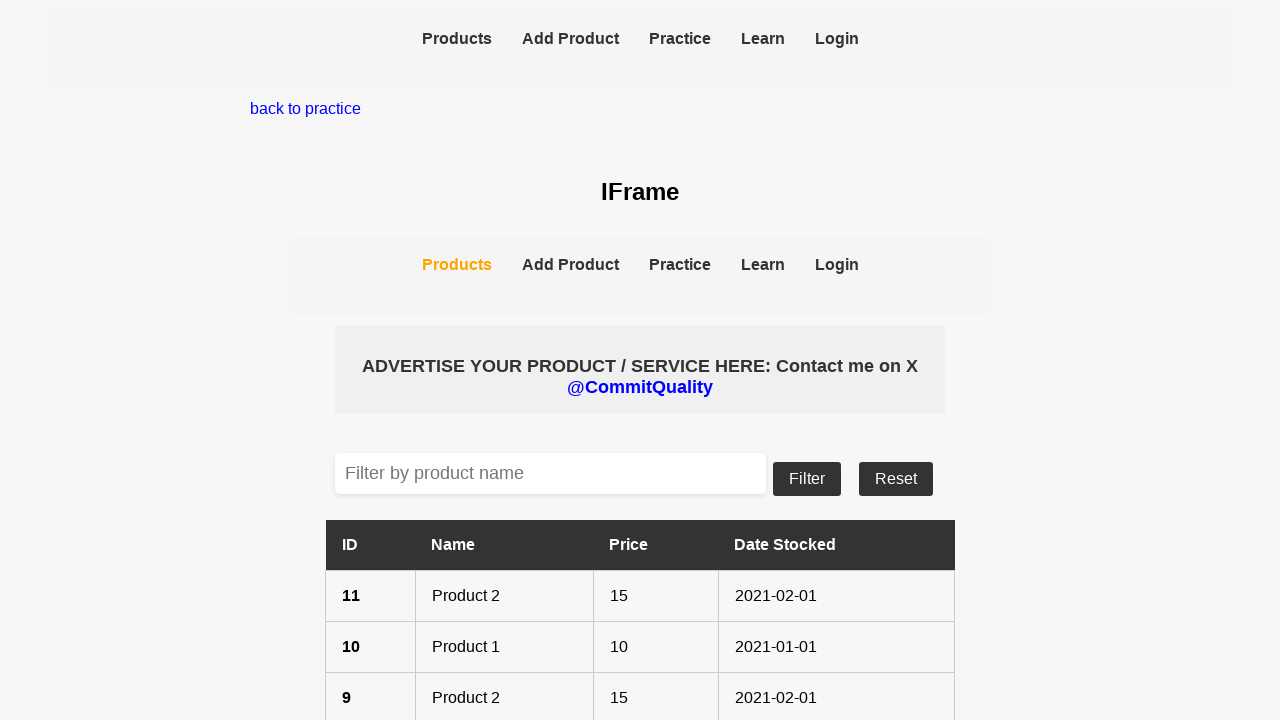

Located and accessed iframe content frame
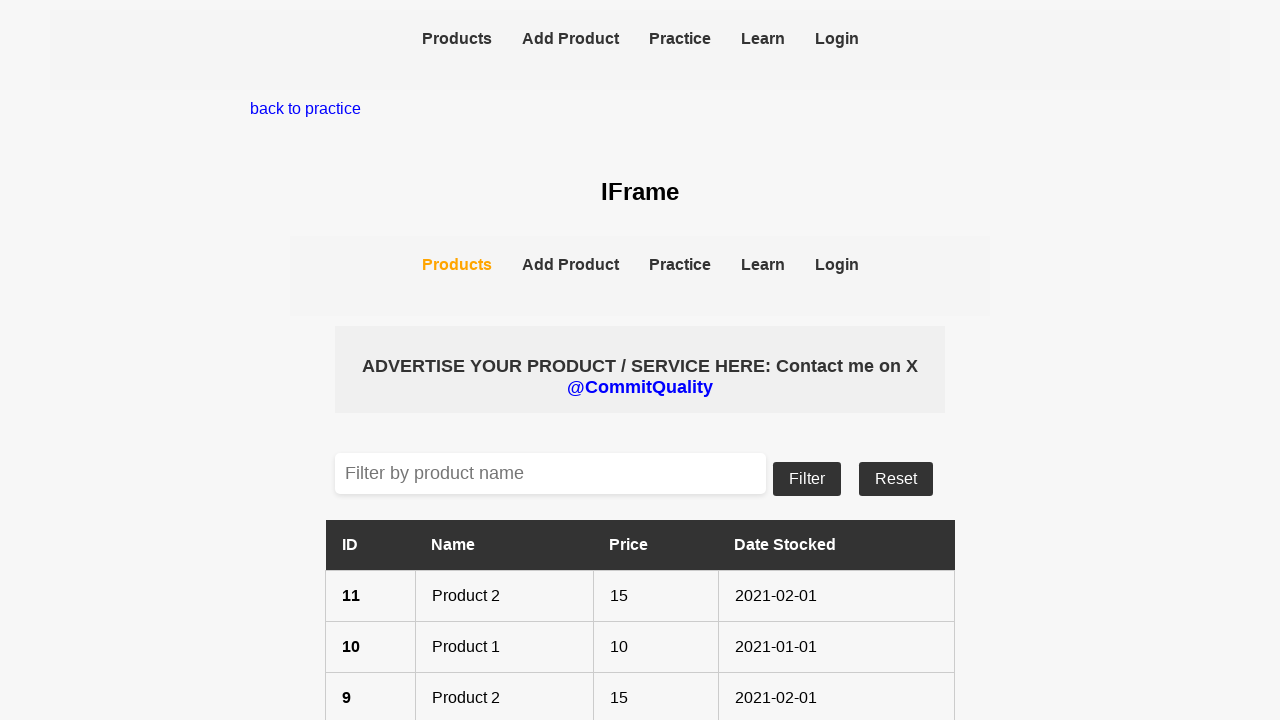

Filled product filter input with 'Product 2' within iframe on iframe >> internal:control=enter-frame >> xpath=//input[@placeholder='Filter by 
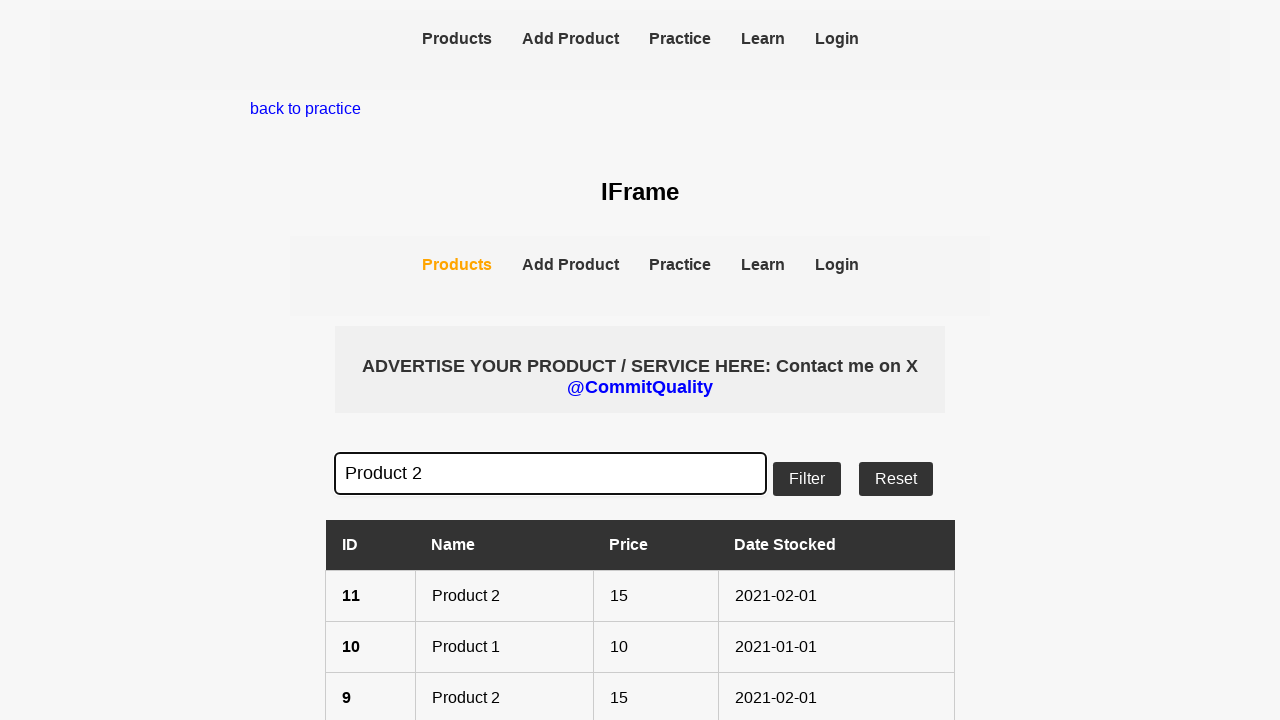

Clicked filter button within iframe to apply product filter at (807, 478) on iframe >> internal:control=enter-frame >> internal:testid=[data-testid="filter-b
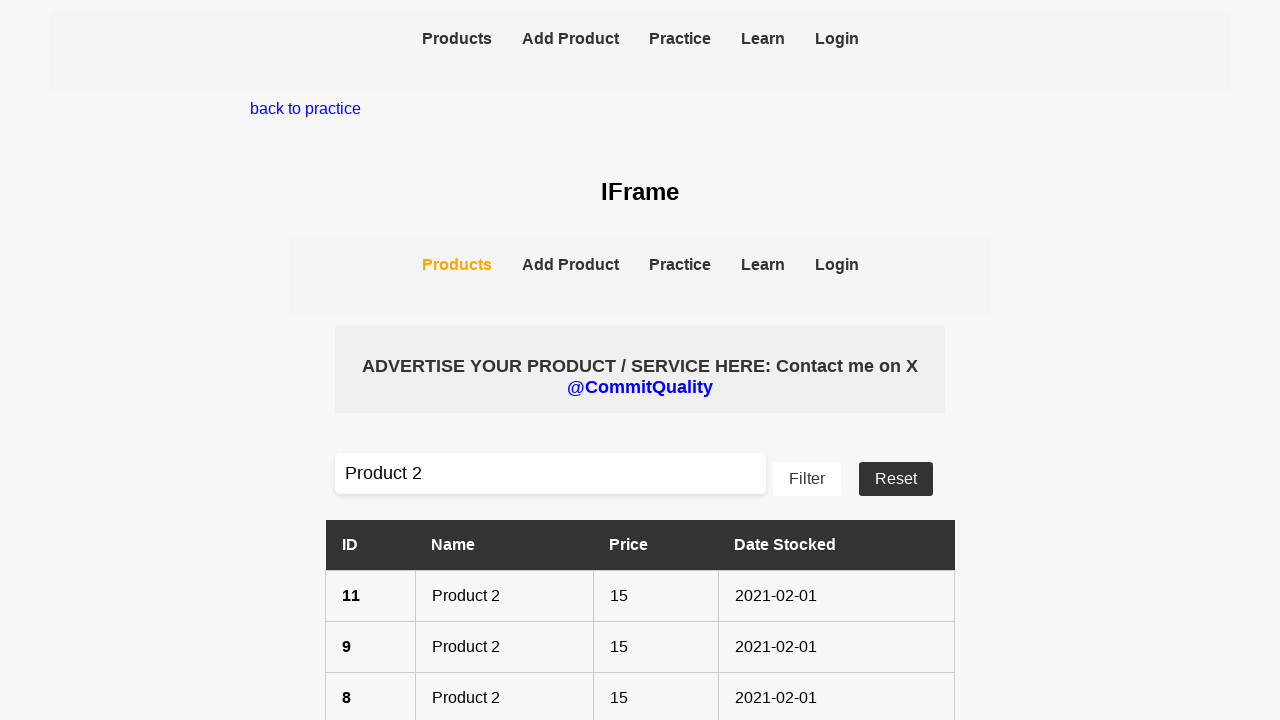

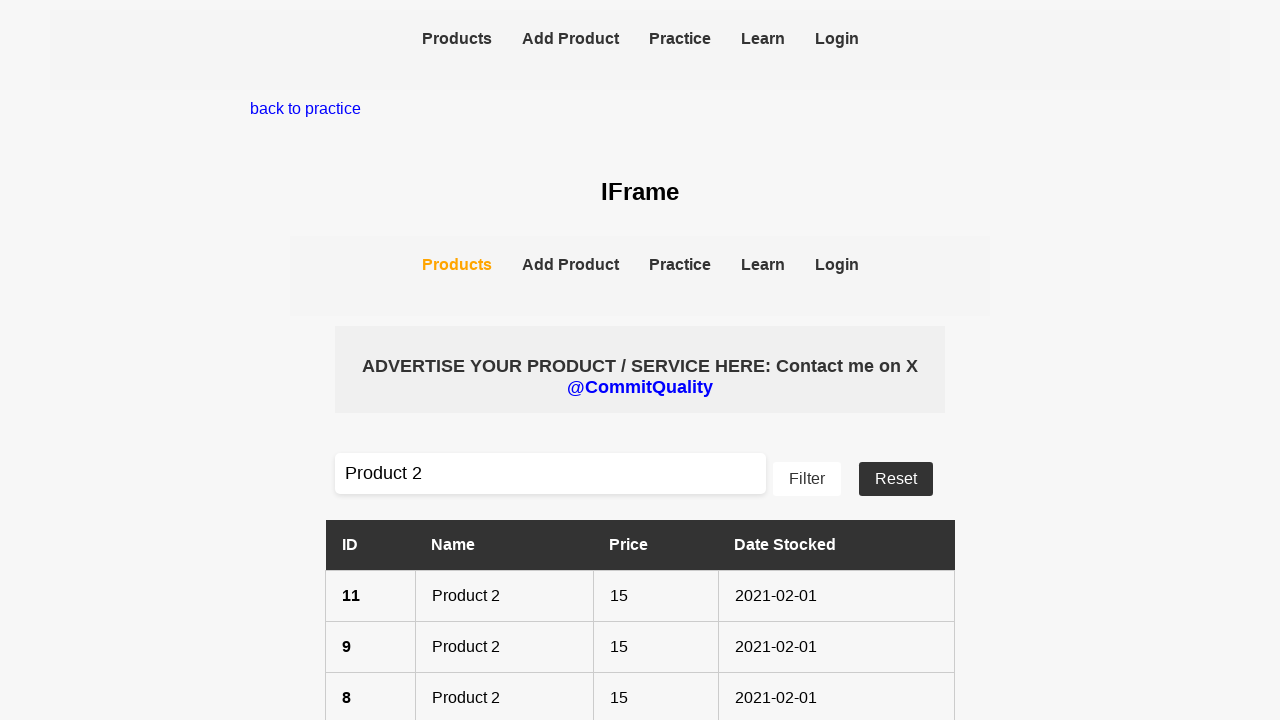